Tests number input field by pressing arrow down key to decrement the value

Starting URL: http://the-internet.herokuapp.com/inputs

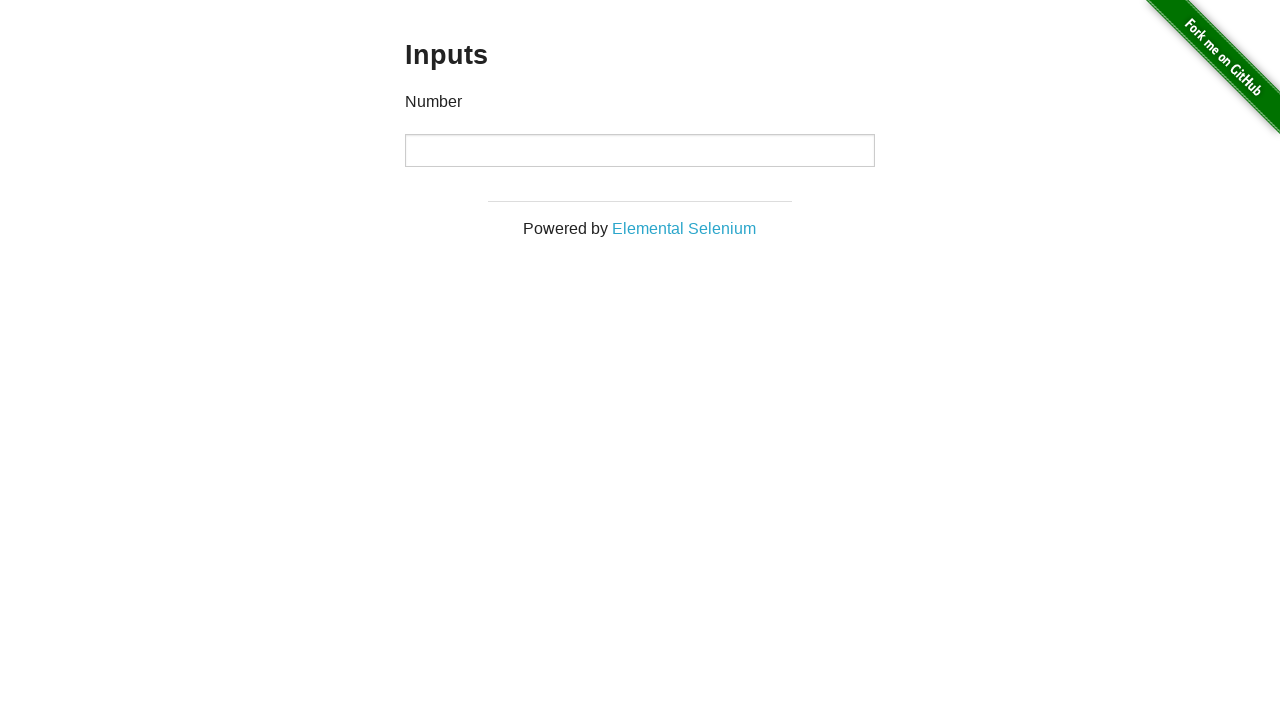

Navigated to http://the-internet.herokuapp.com/inputs
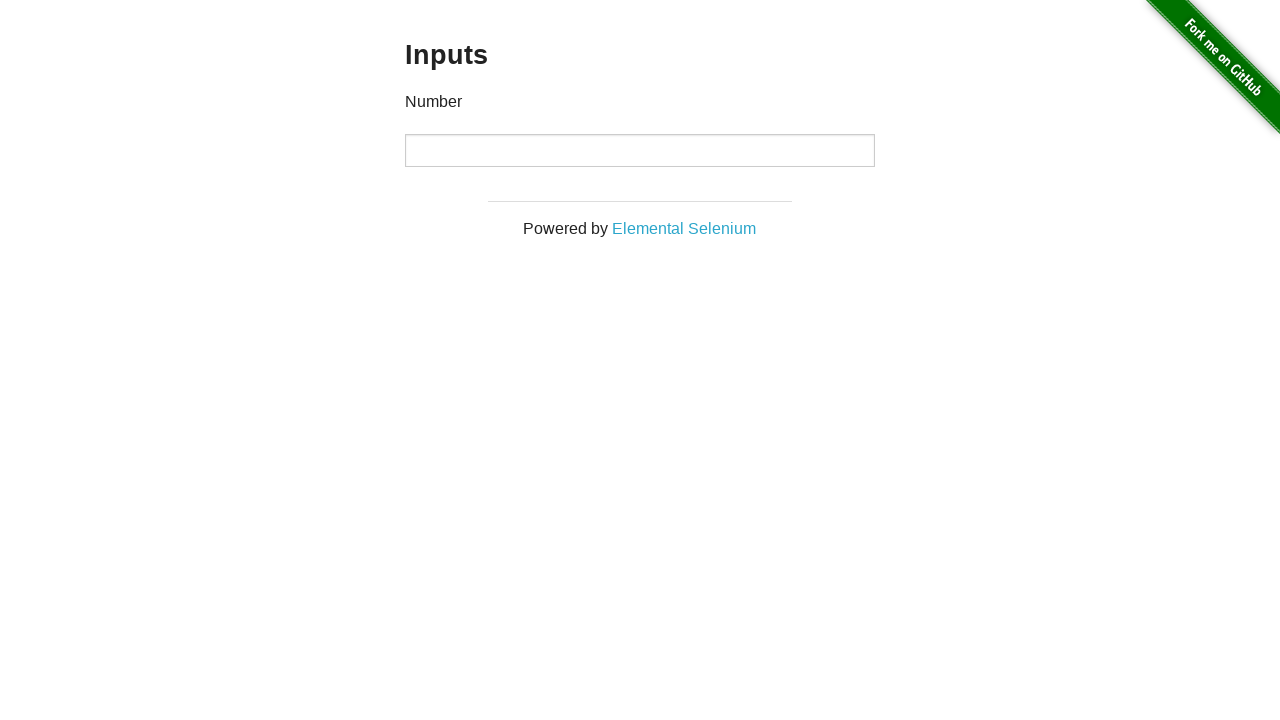

Located number input field
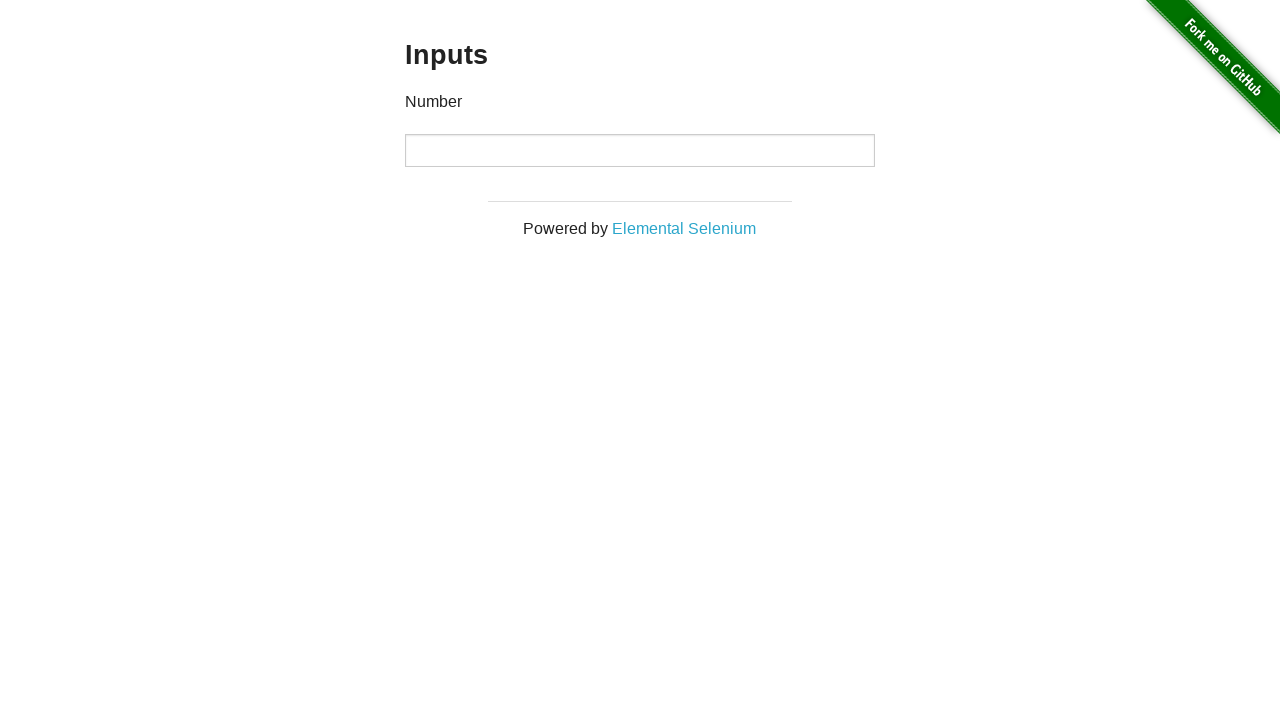

Pressed arrow down key to decrement number input value on input[type='number']
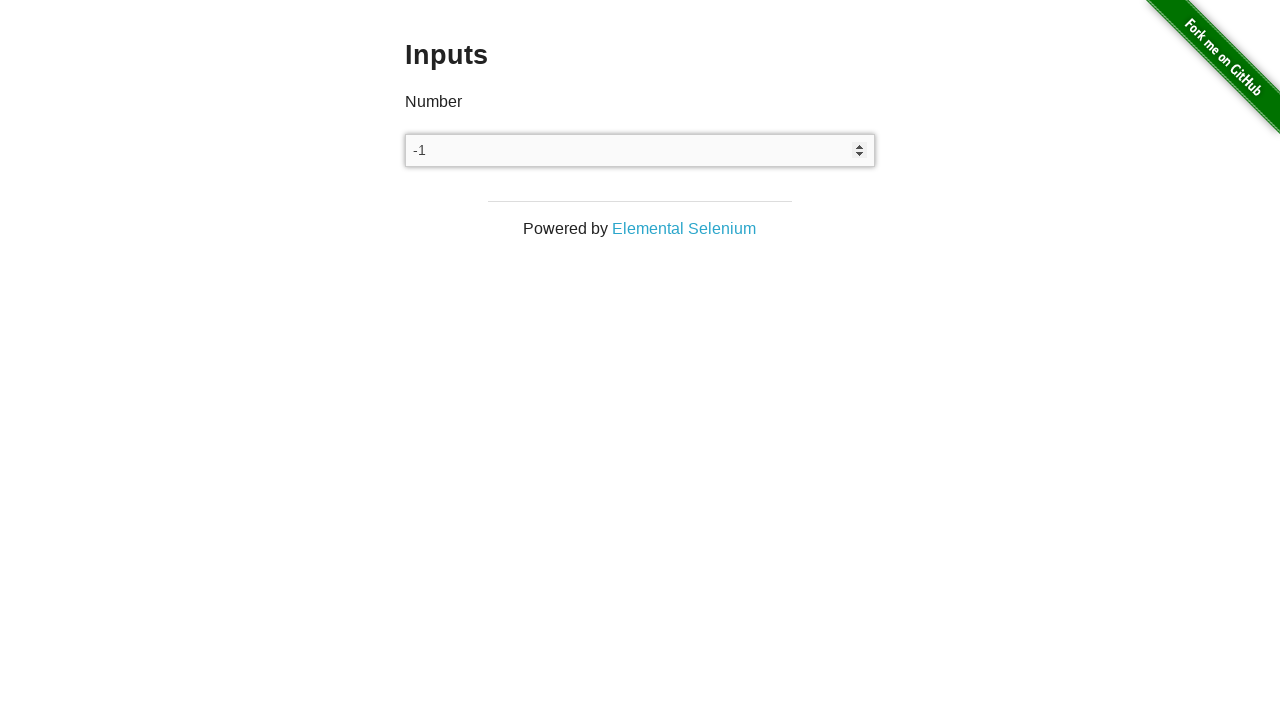

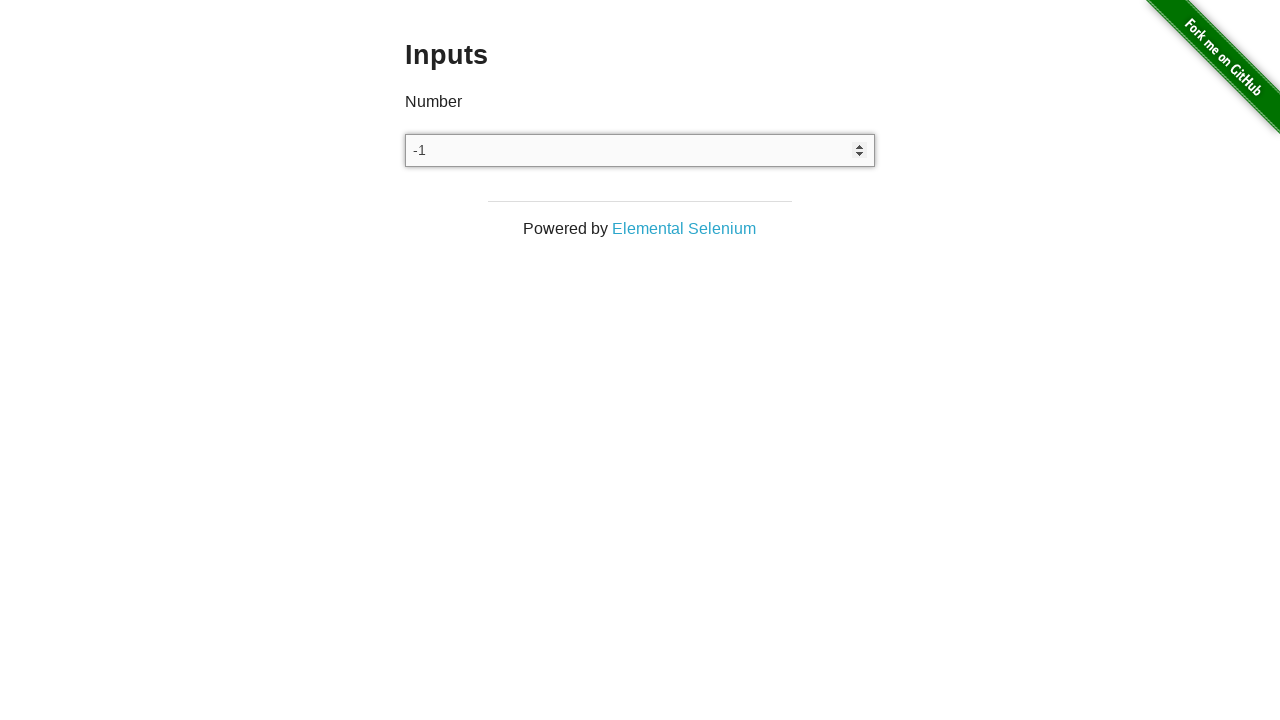